Solves a math captcha by calculating a value, entering the answer, selecting checkboxes, and submitting the form

Starting URL: http://suninjuly.github.io/math.html

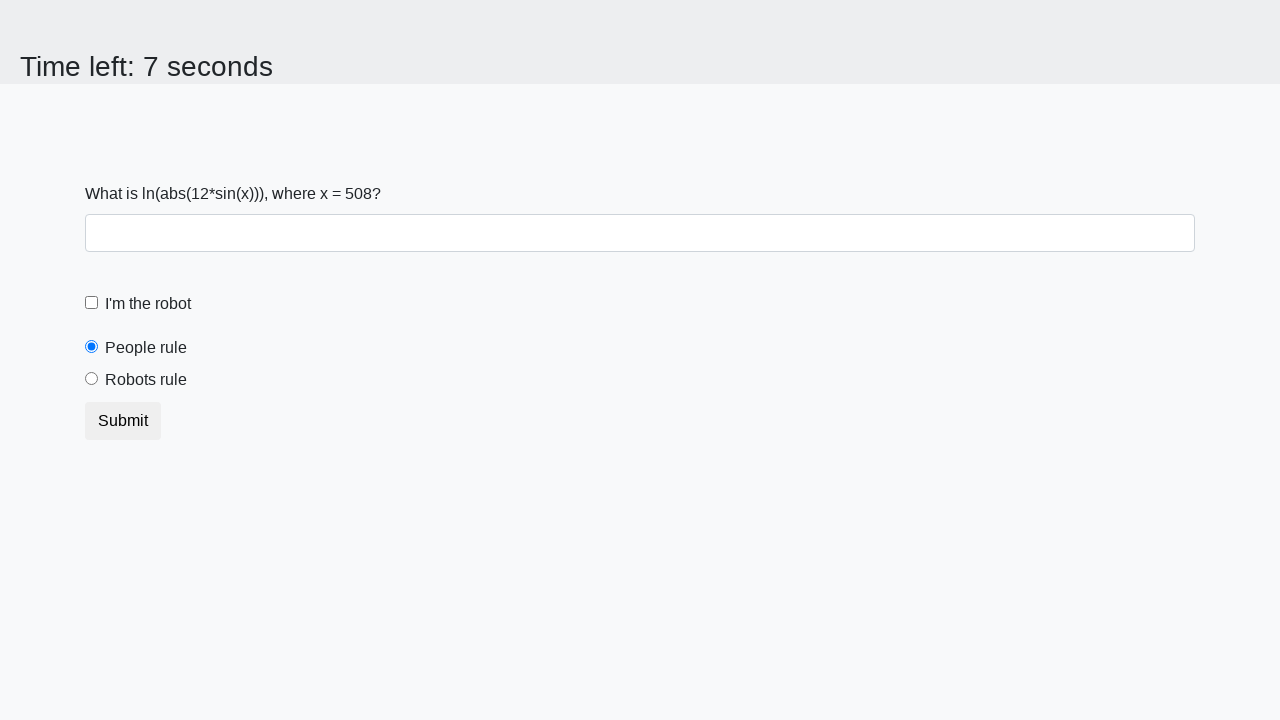

Located the input value element
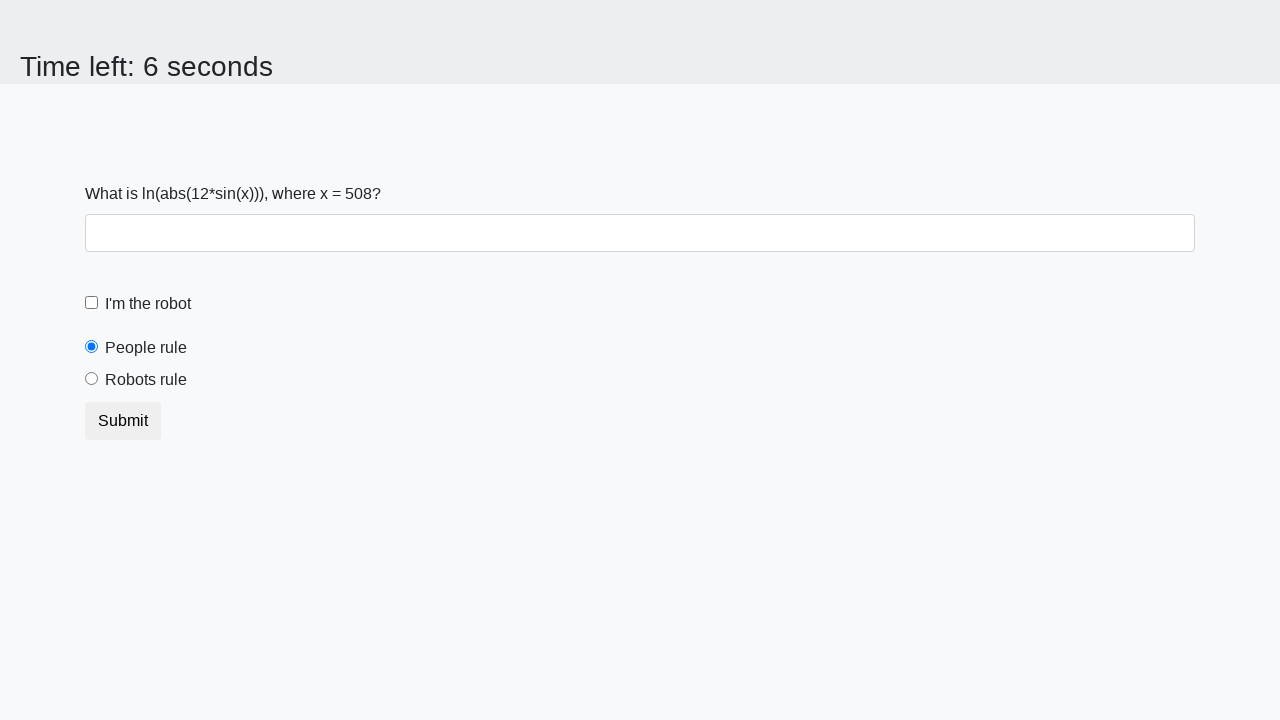

Retrieved the math captcha value
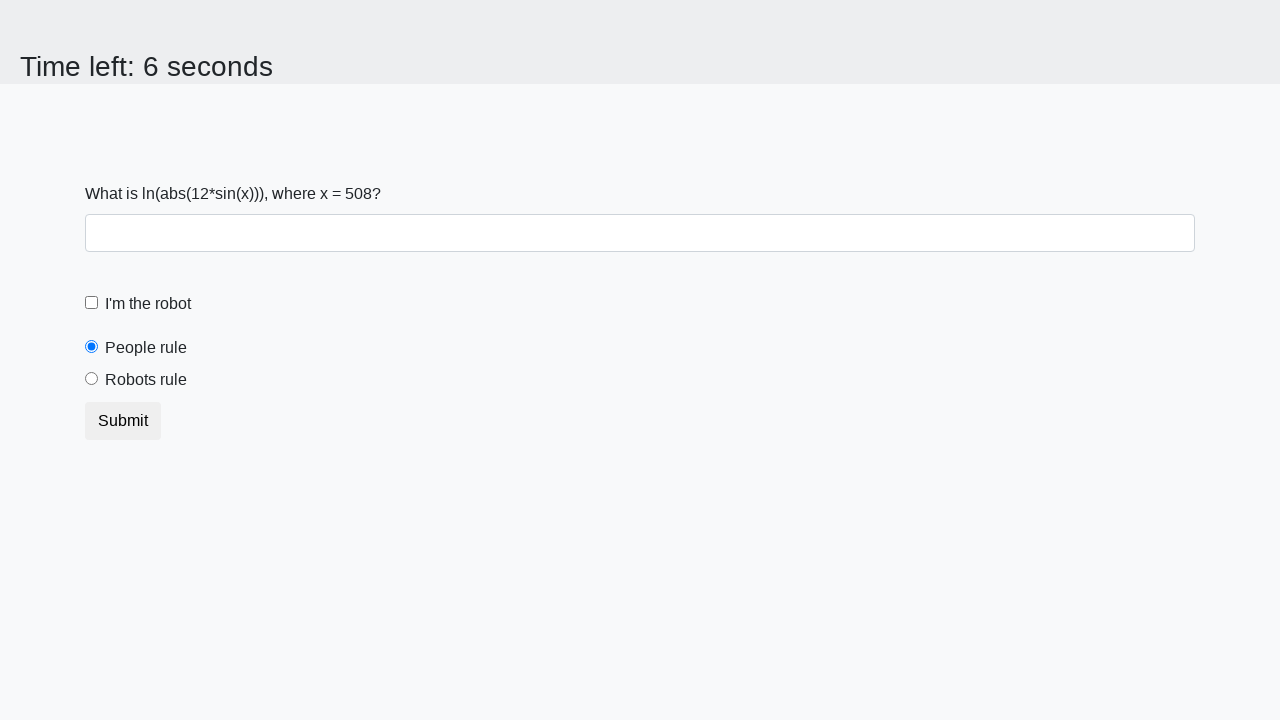

Calculated the math captcha answer
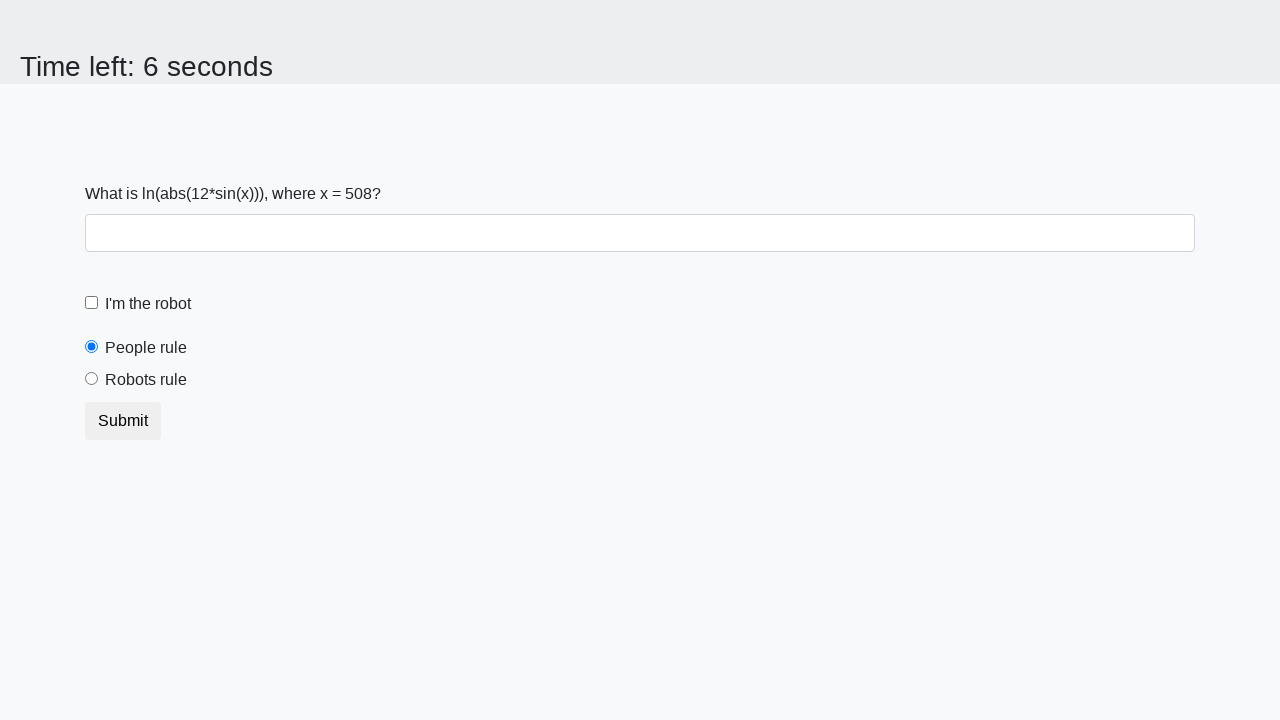

Filled the answer field with the calculated value on #answer
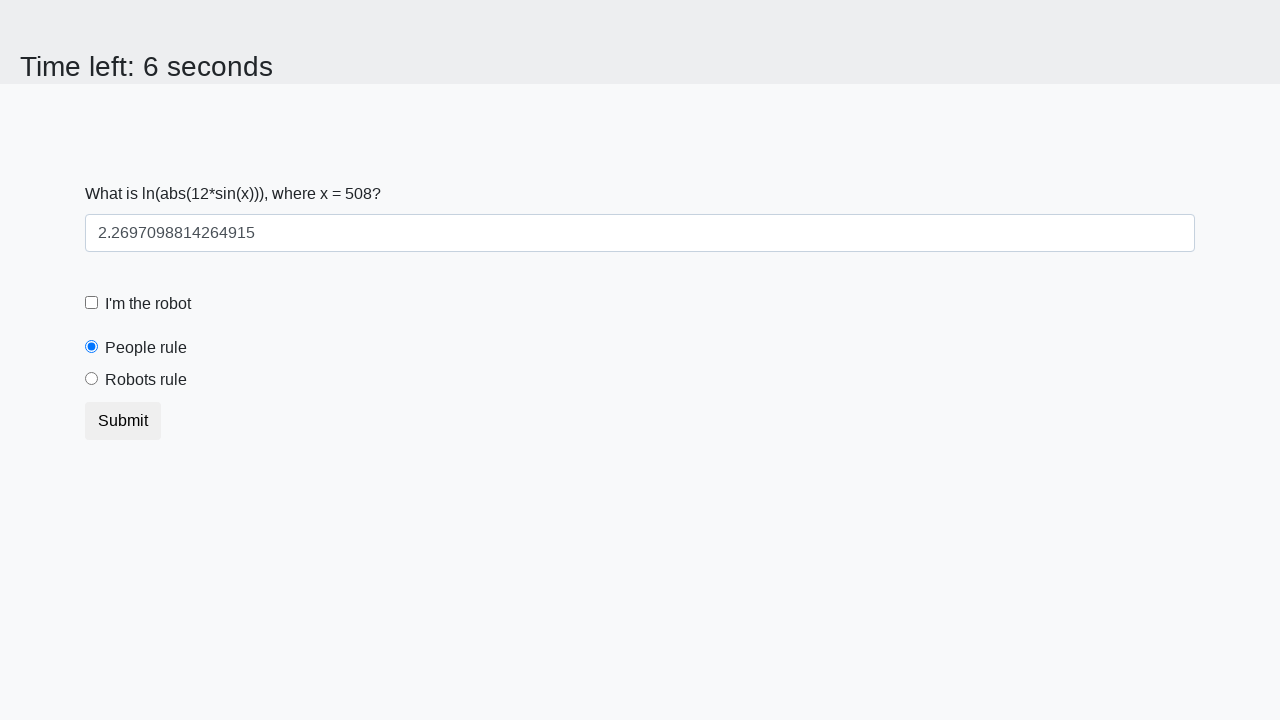

Clicked the robot checkbox at (92, 303) on #robotCheckbox
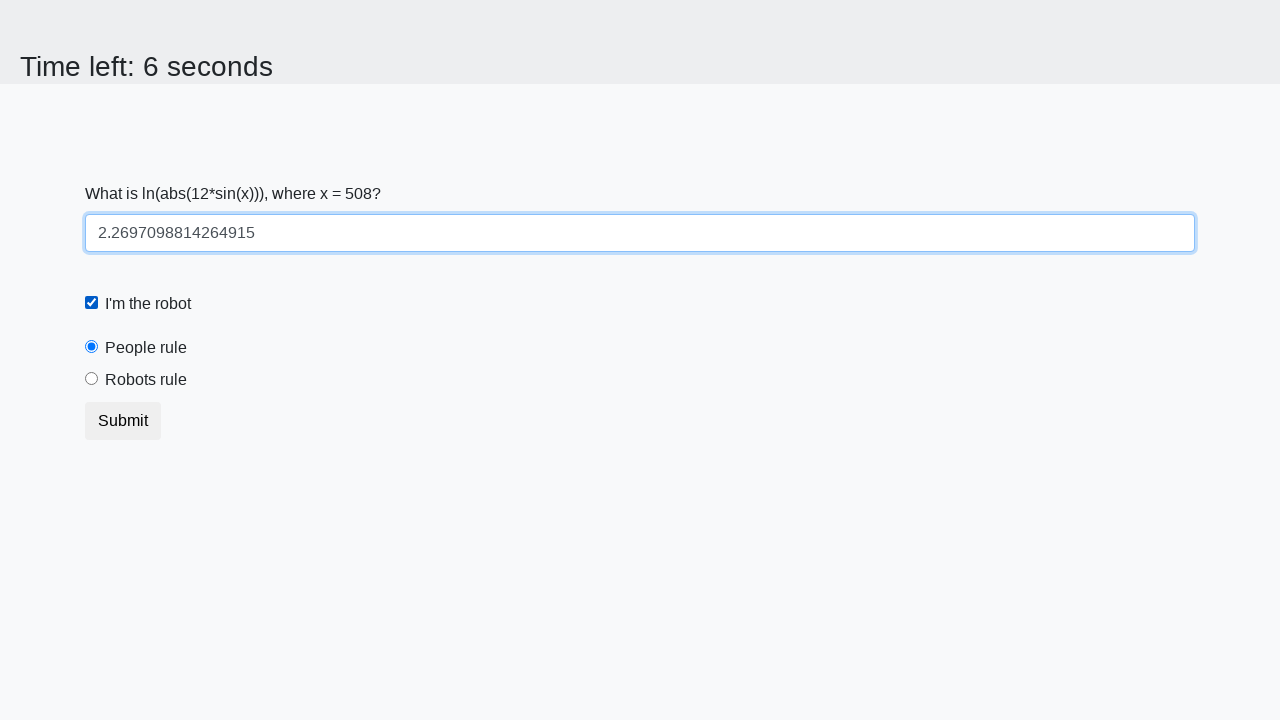

Clicked the robots rule radio button at (92, 379) on #robotsRule
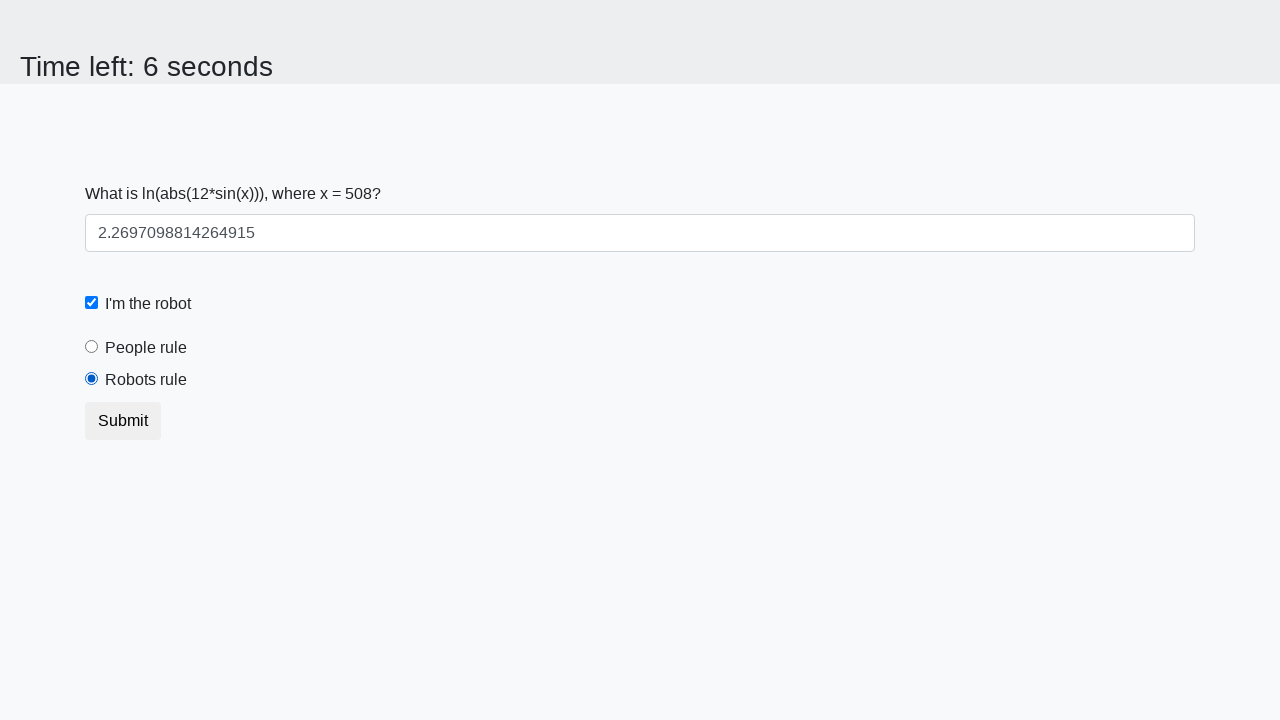

Clicked the submit button to submit the form at (123, 421) on .btn.btn-default
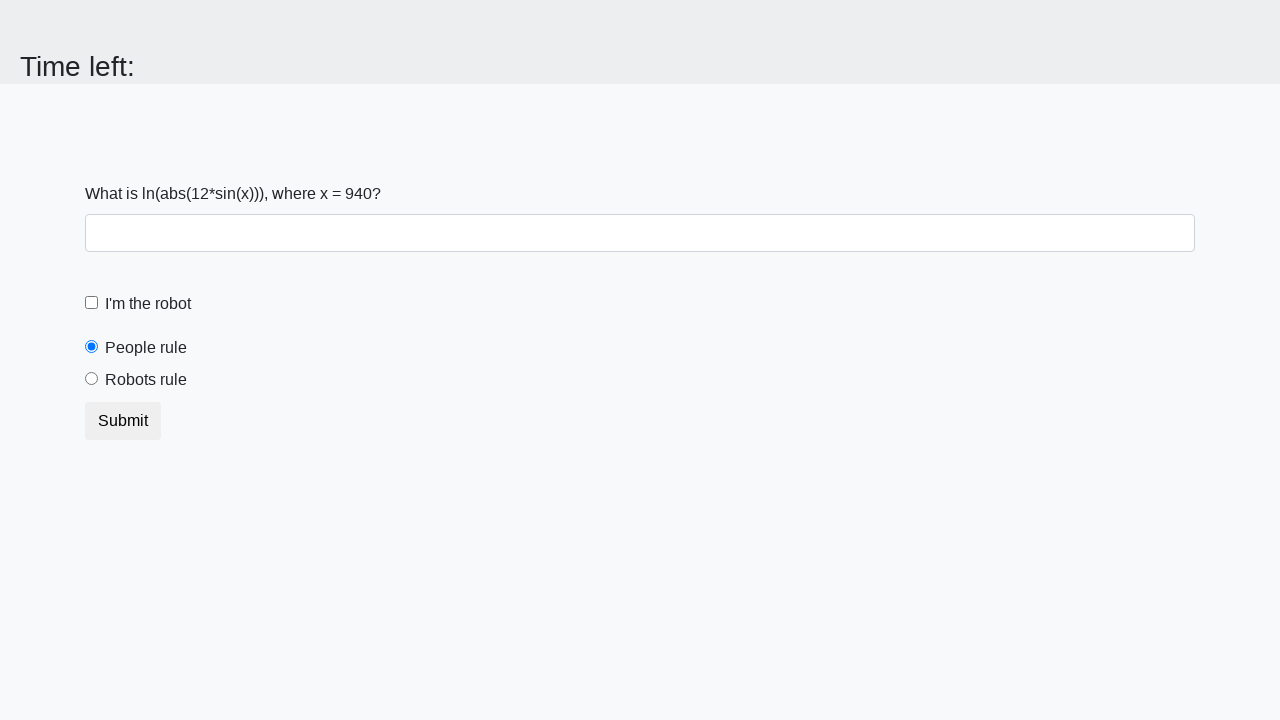

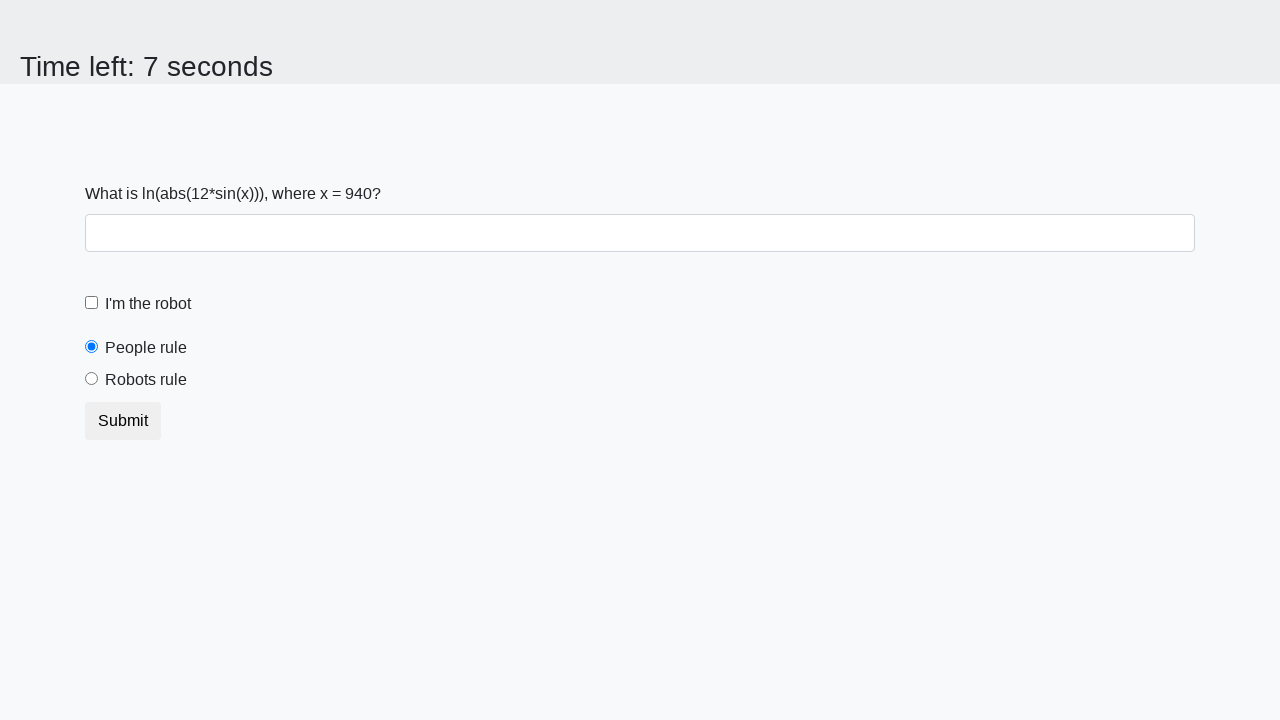